Tests dropdown functionality by selecting options using index, value, and visible text methods on a dropdown menu

Starting URL: https://the-internet.herokuapp.com/dropdown

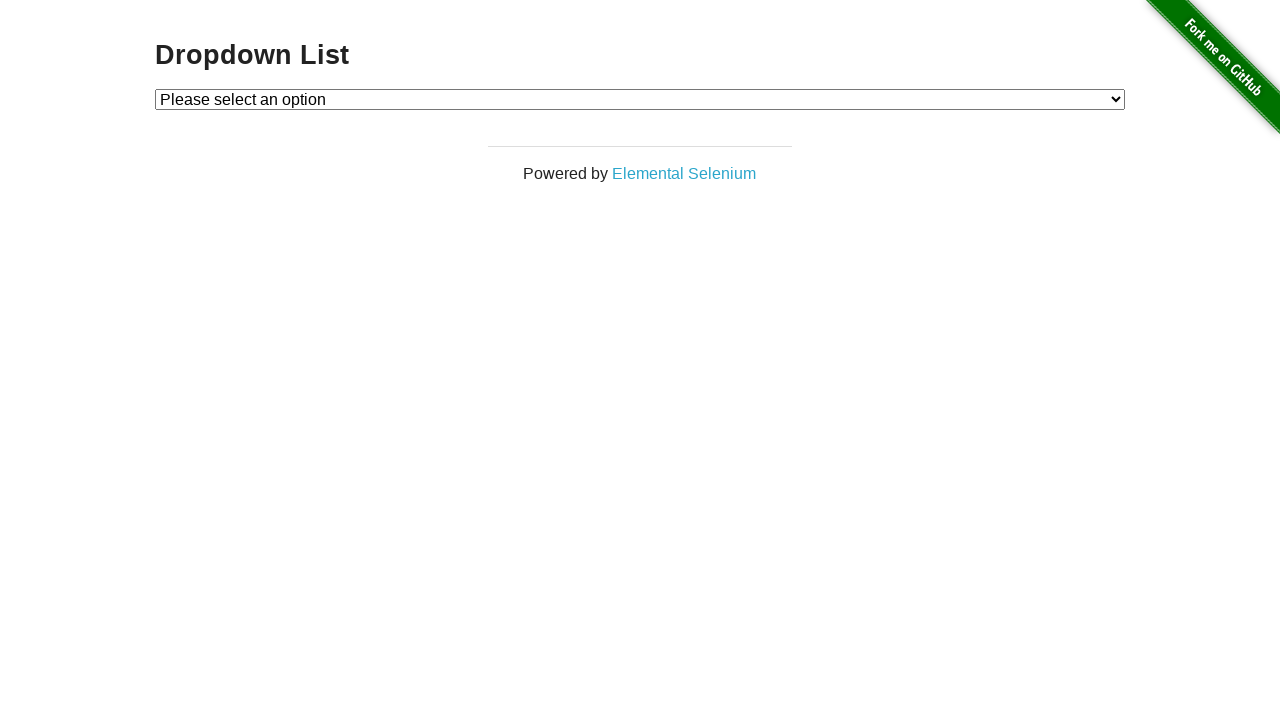

Waited for dropdown menu to be visible
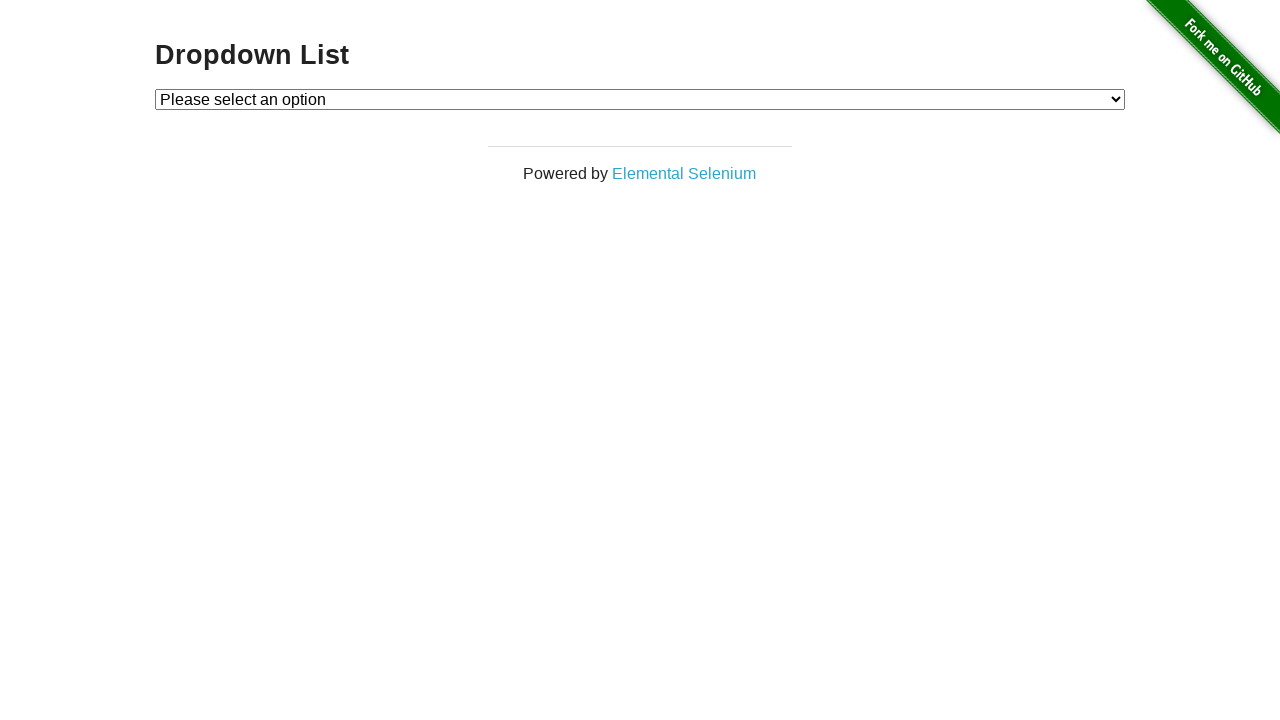

Selected Option 1 using index method on #dropdown
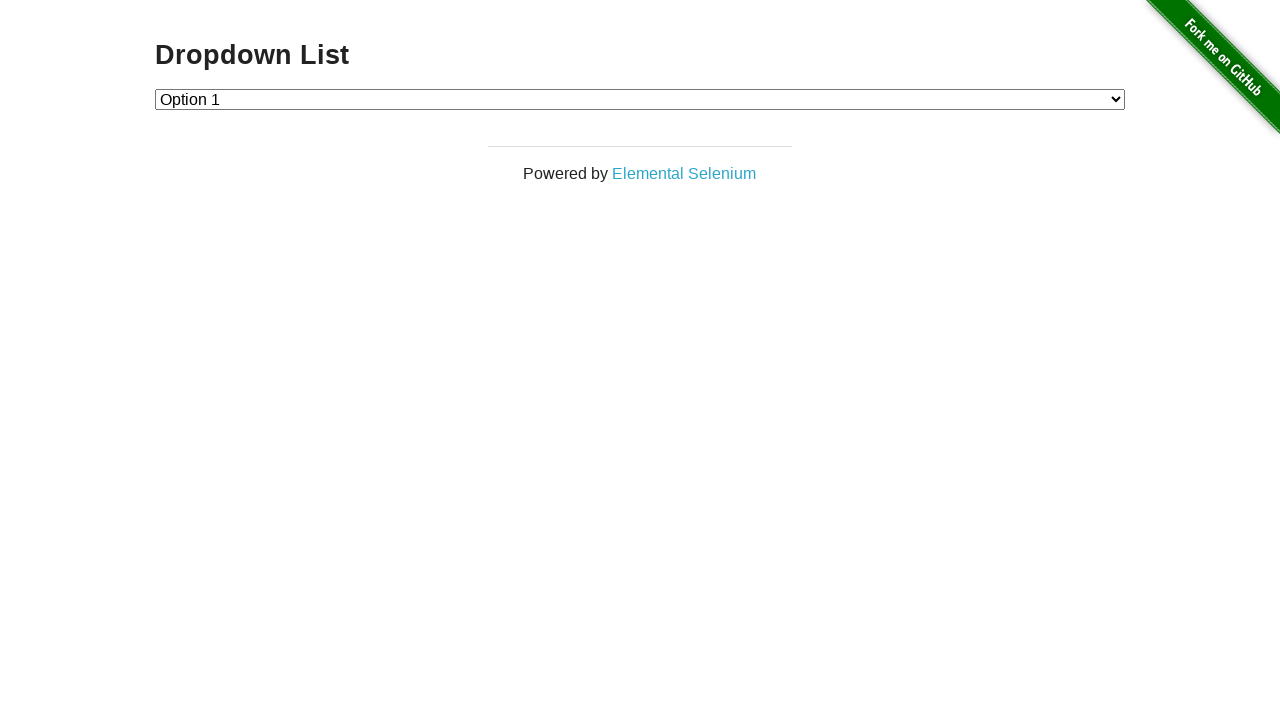

Selected Option 2 using value method on #dropdown
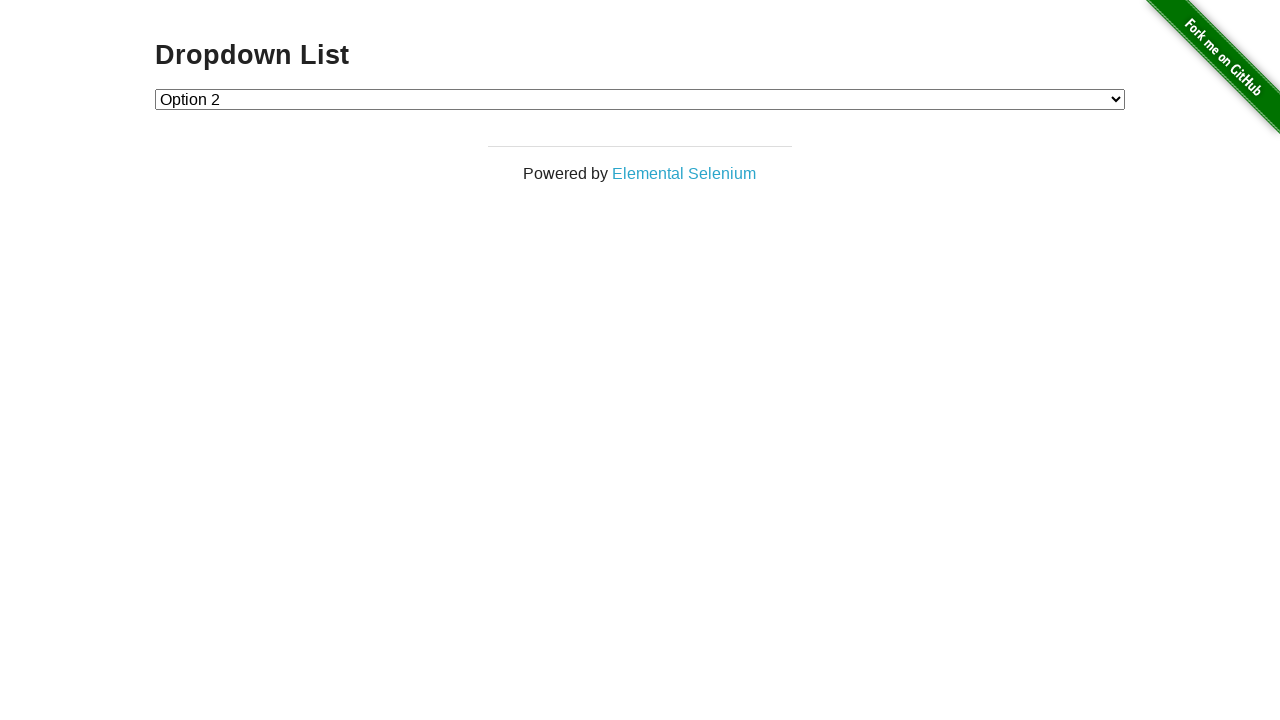

Selected Option 1 using visible text method on #dropdown
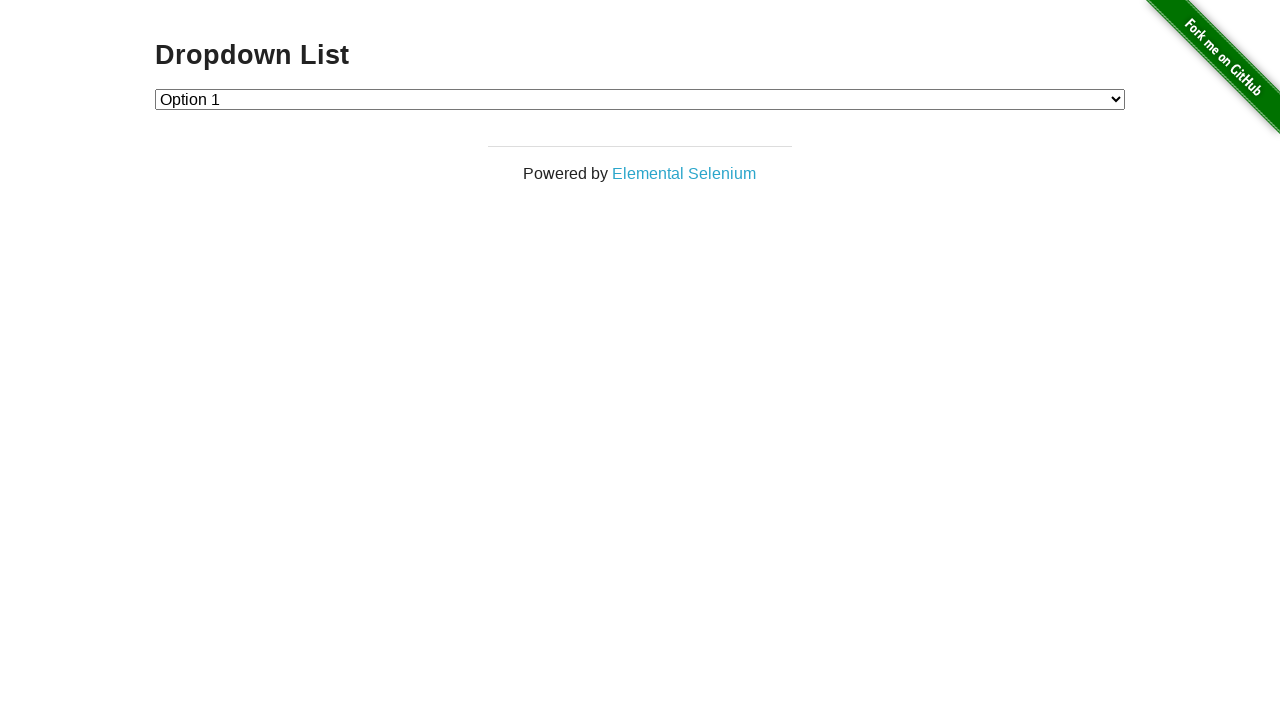

Located dropdown element
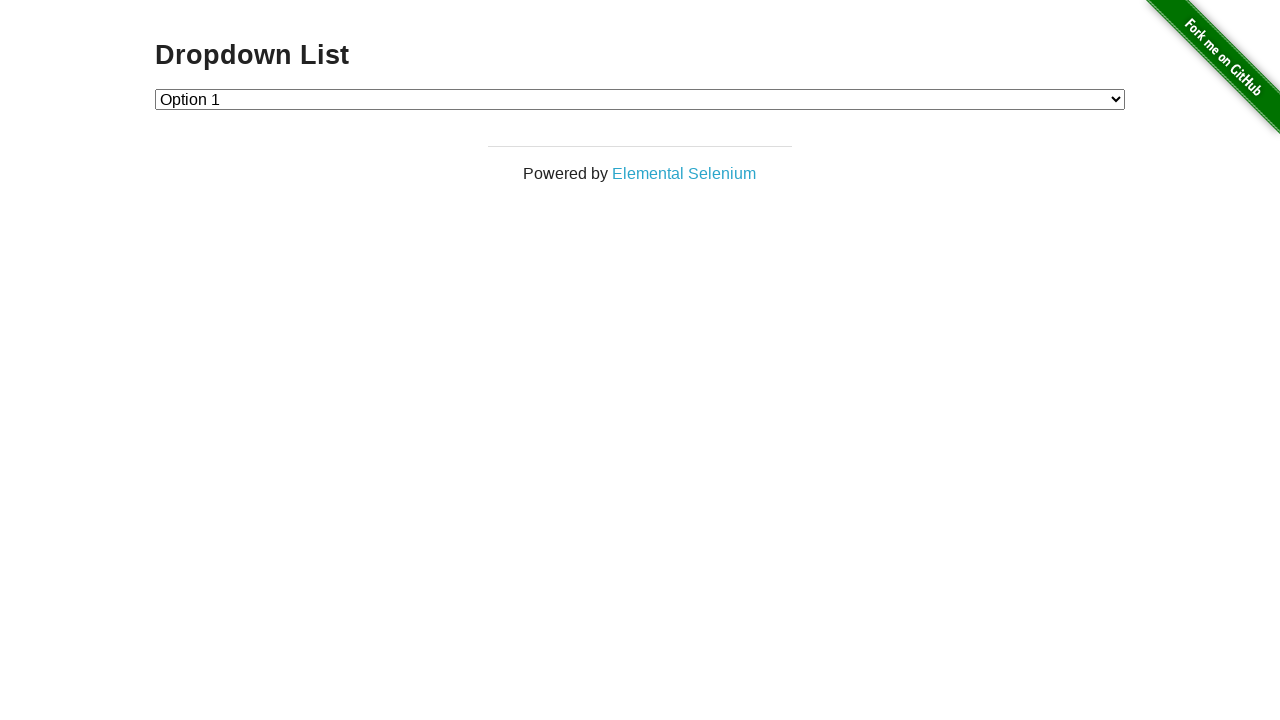

Retrieved all dropdown options
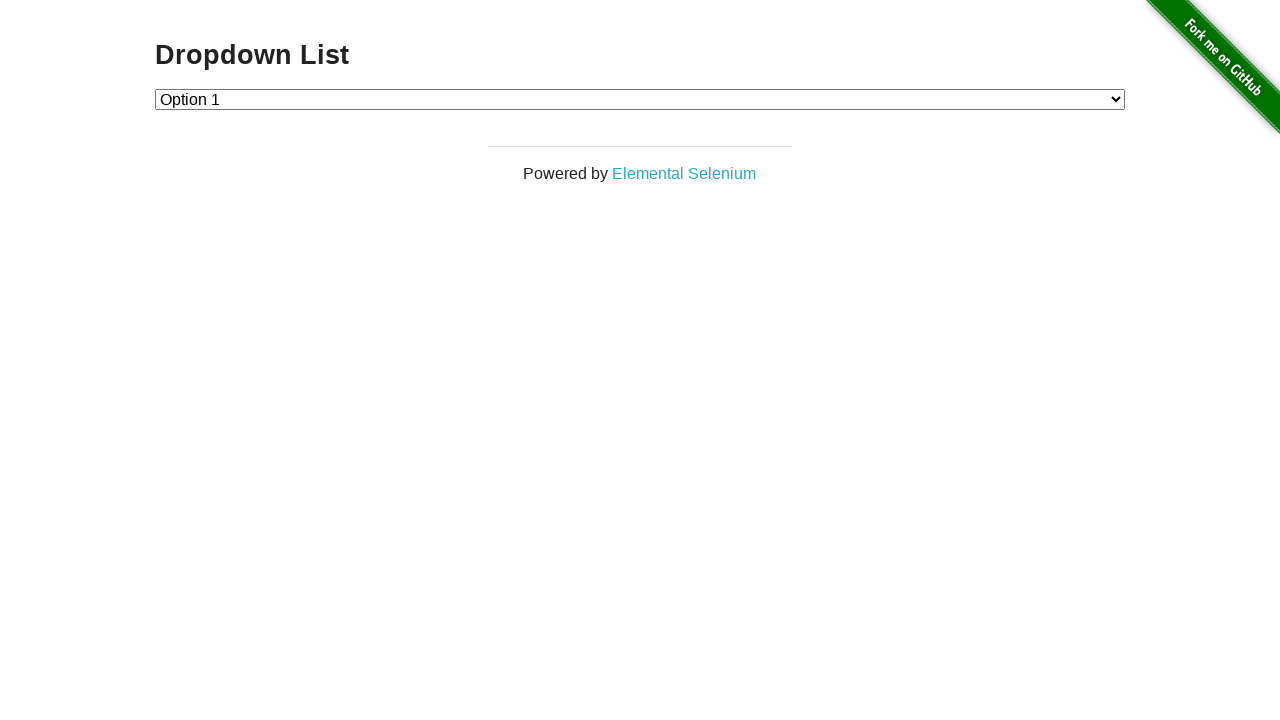

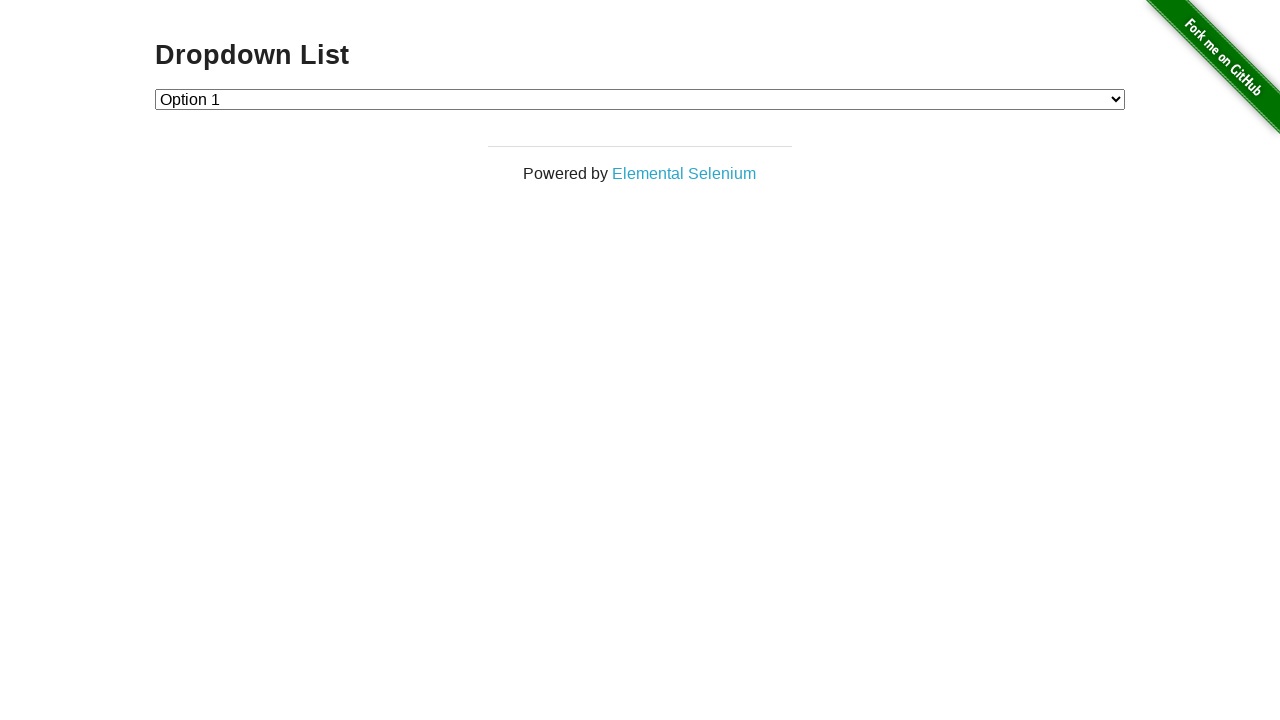